Tests navigation menu interaction by hovering over "Courses" menu, then "Software Testing" submenu, and finally clicking on "Selenium Certification Training" option.

Starting URL: http://greenstech.in/selenium-course-content.html

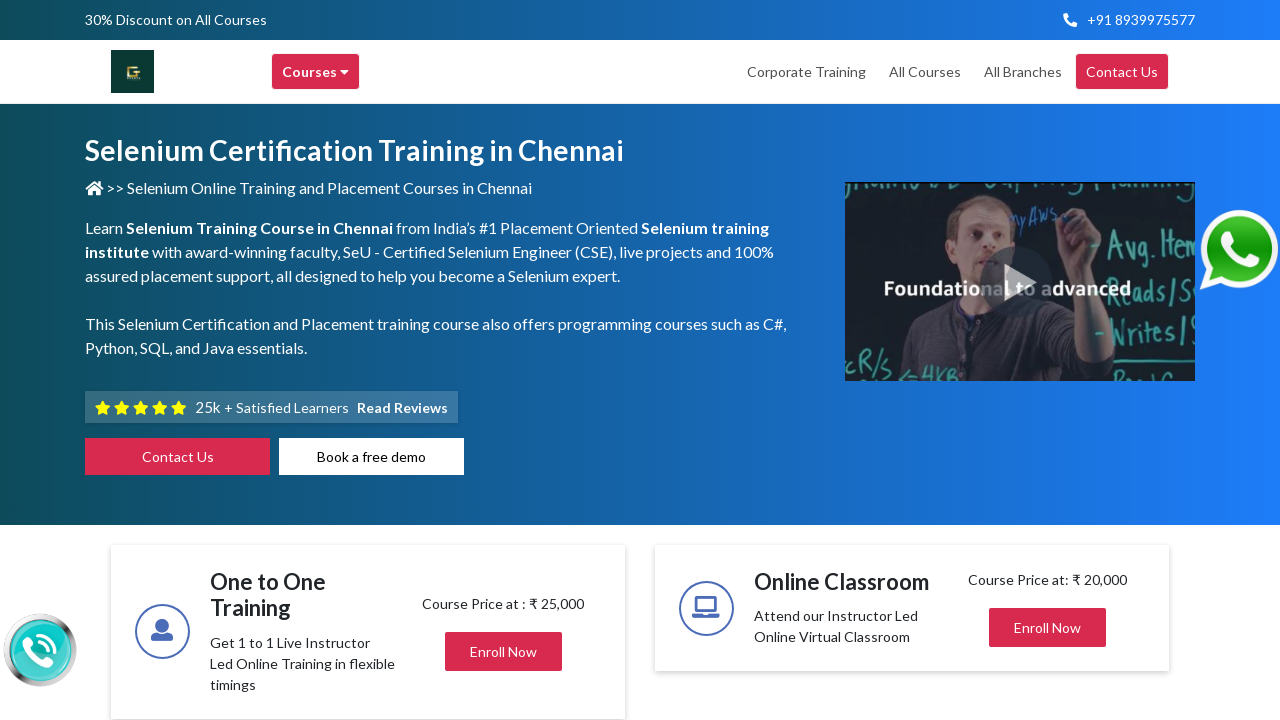

Hovered over 'Courses' menu item at (316, 72) on xpath=//div[text()='Courses ']
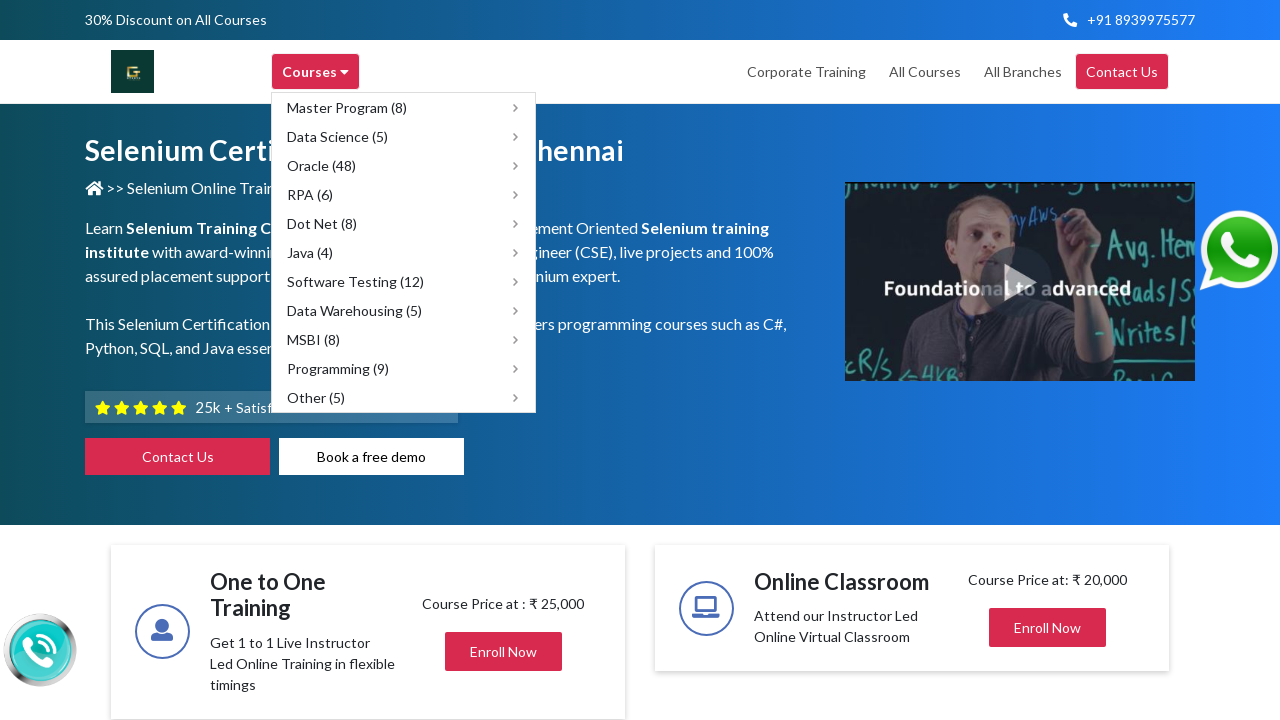

Hovered over 'Software Testing (12)' submenu at (356, 282) on xpath=//span[text()='Software Testing (12)']
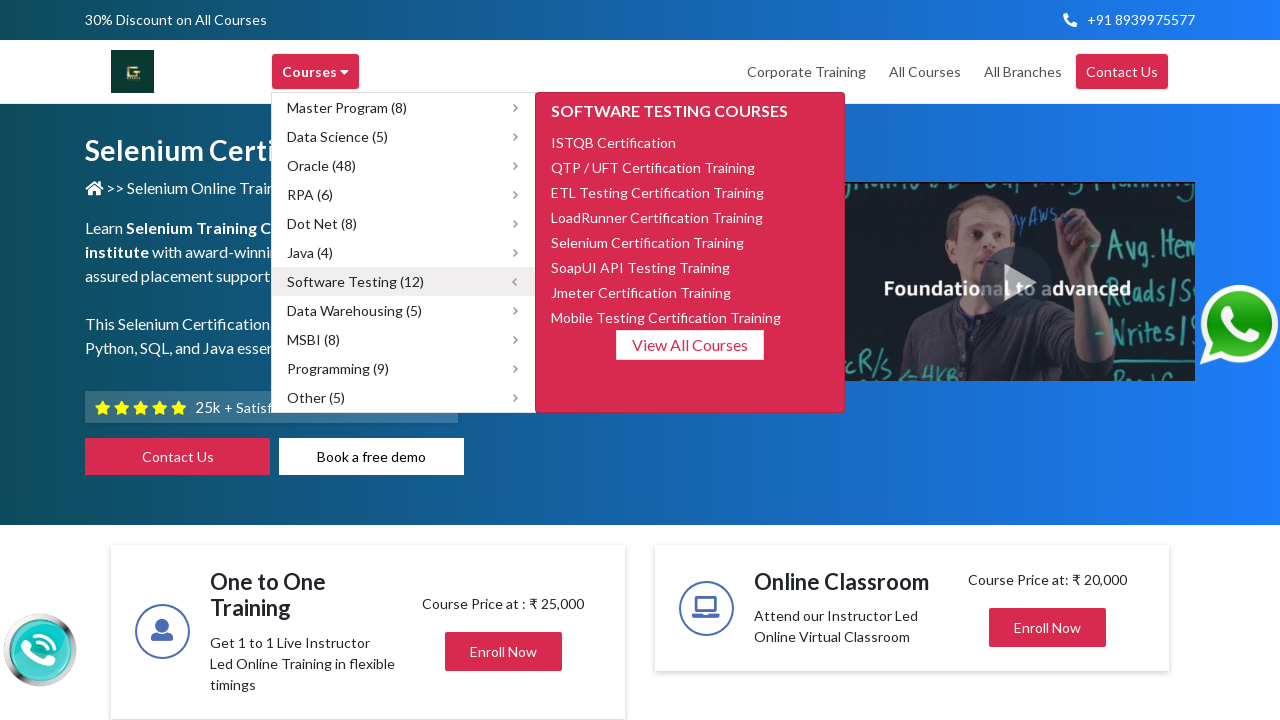

Hovered over 'Selenium Certification Training' option at (648, 242) on xpath=//span[text()='Selenium Certification Training']
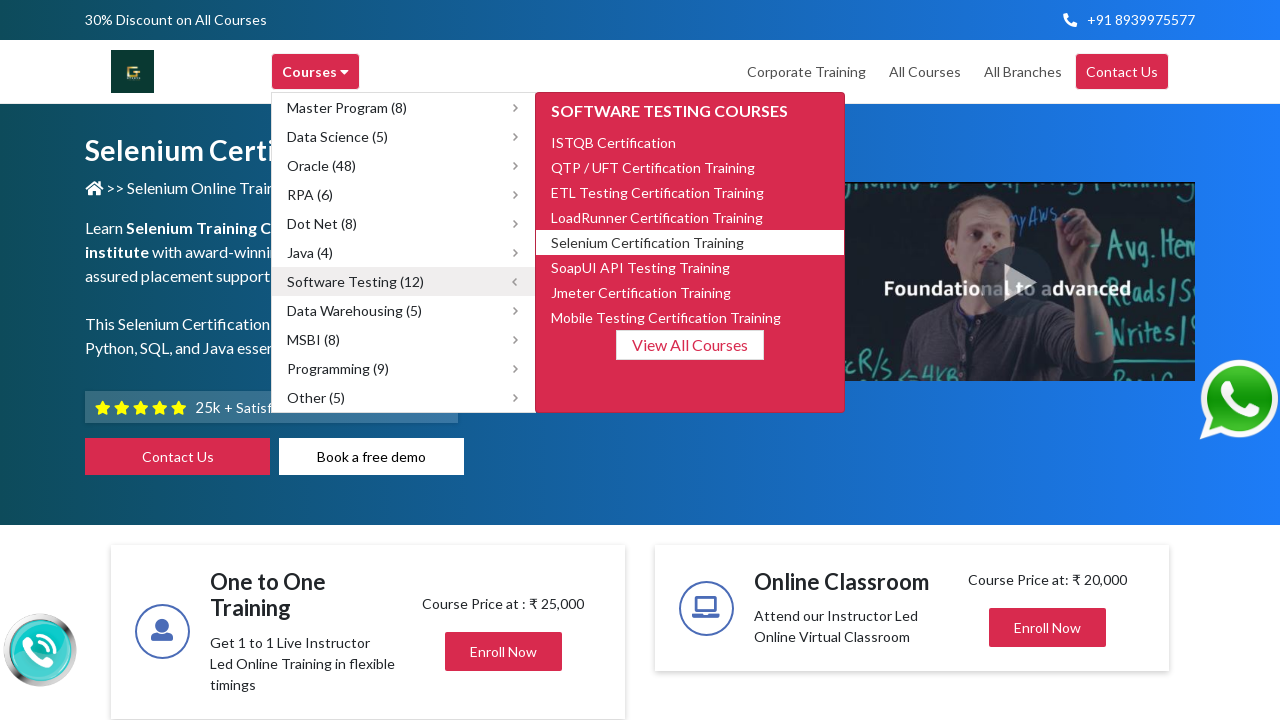

Clicked on 'Selenium Certification Training' option at (648, 242) on xpath=//span[text()='Selenium Certification Training']
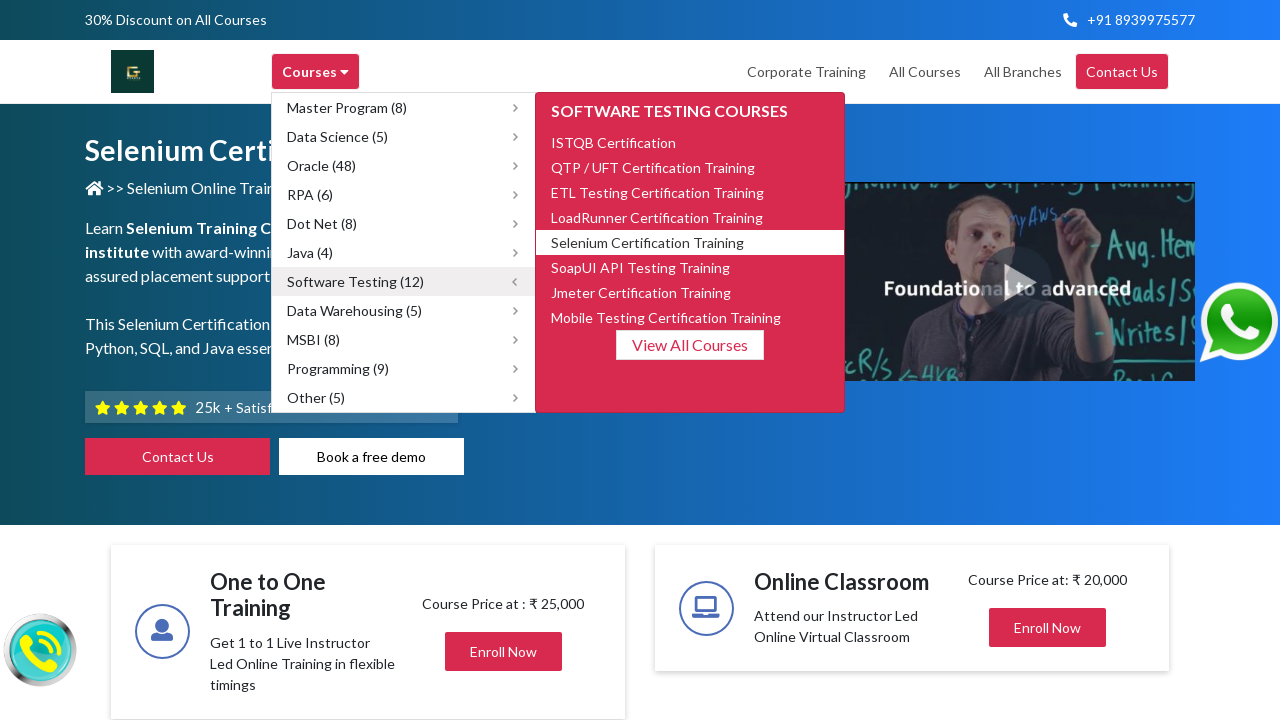

Page load completed after navigation to Selenium Certification Training course
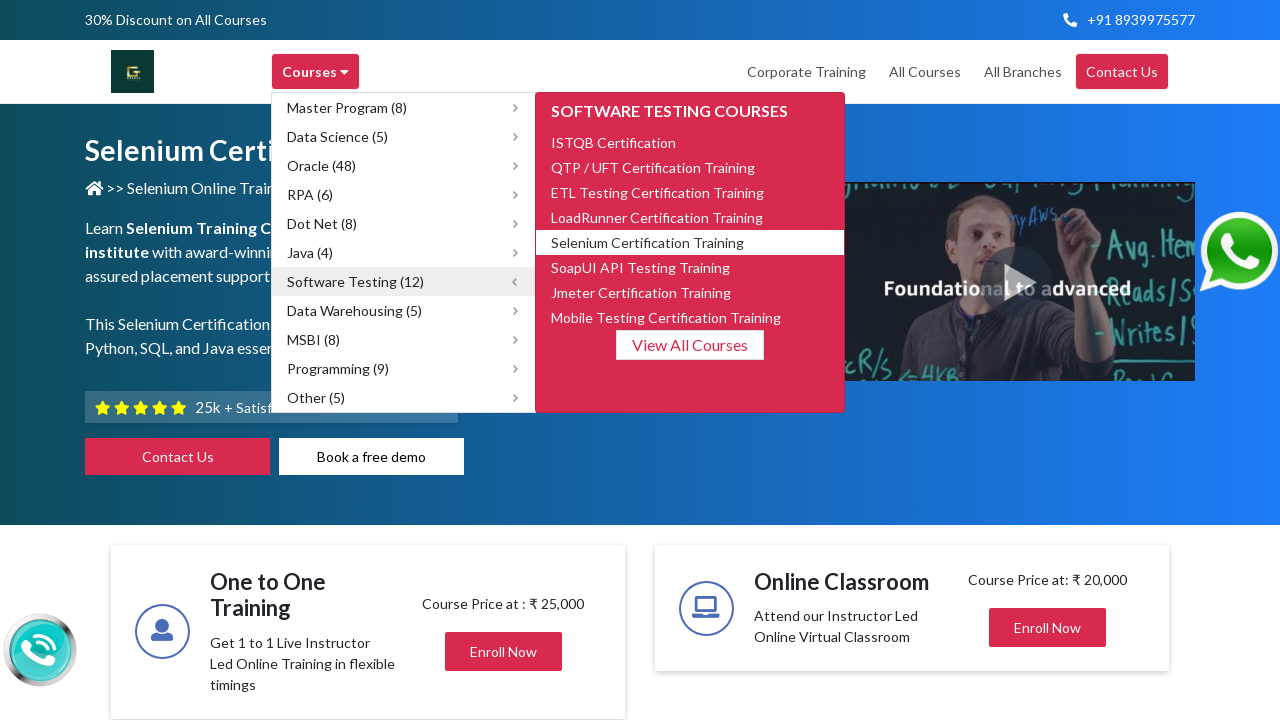

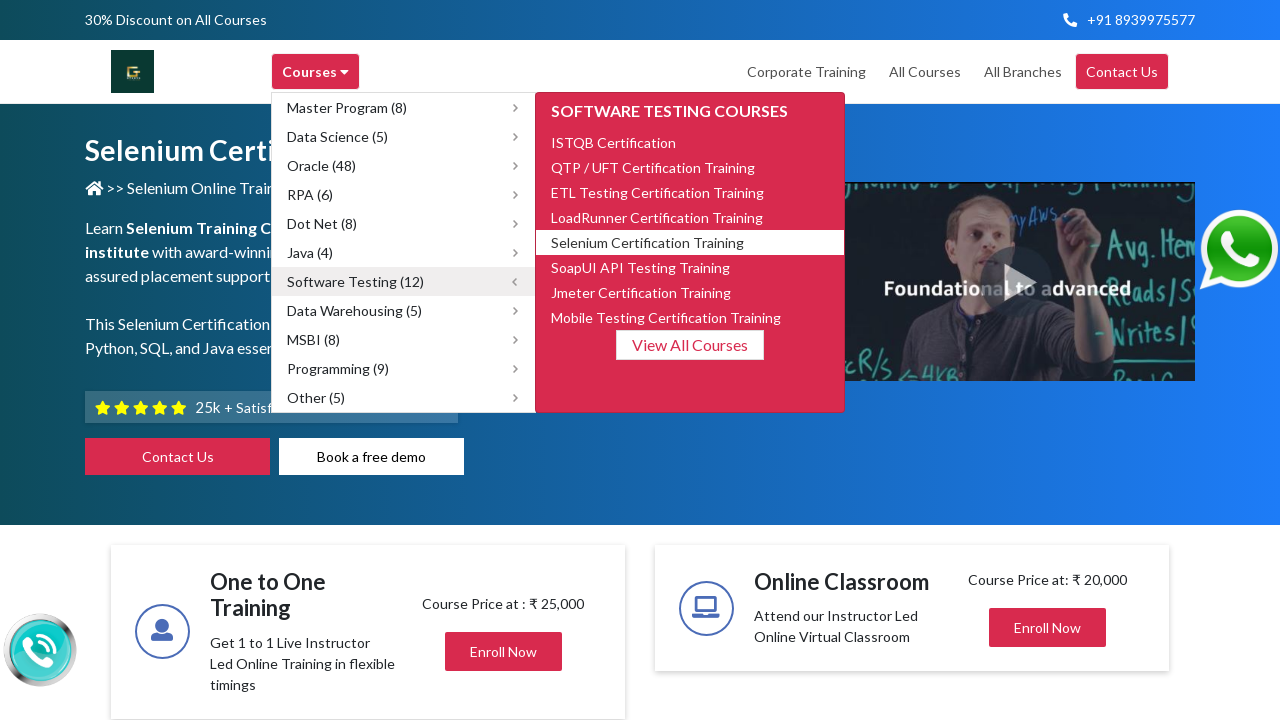